Tests that images are present and at least one is displayed on the homepage.

Starting URL: https://jpetstore.aspectran.com/

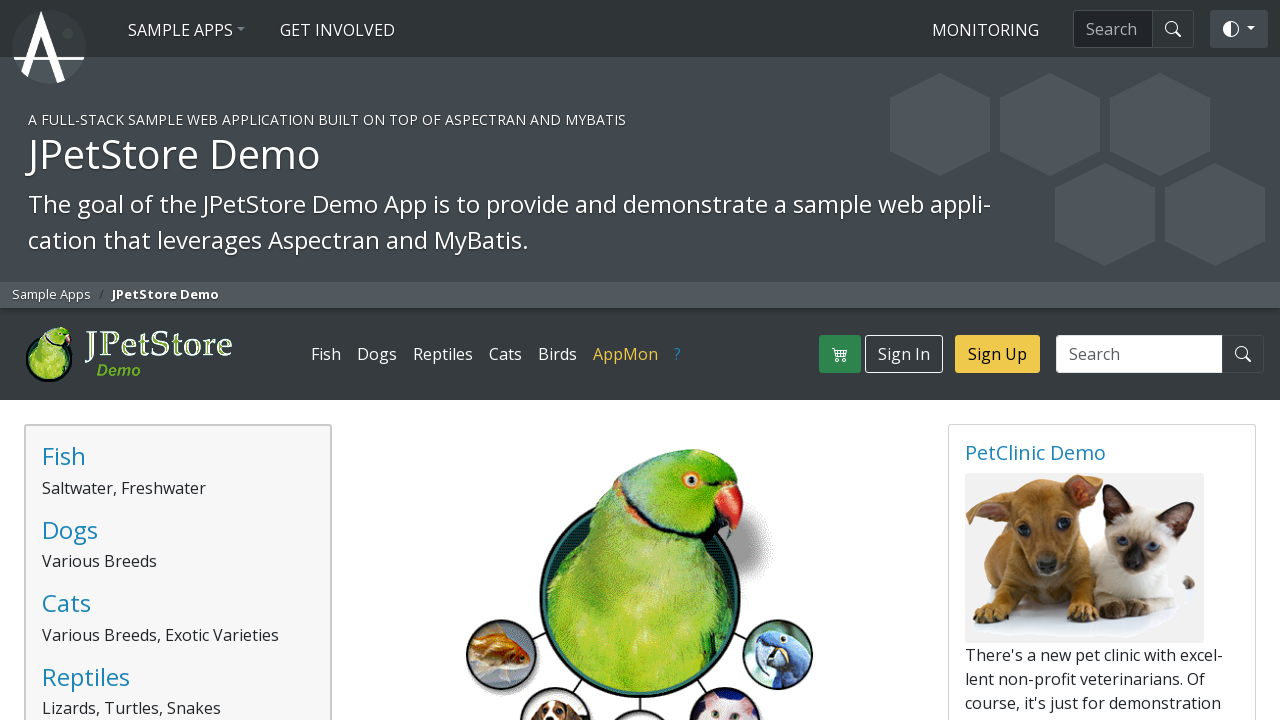

Navigated to JPetStore homepage
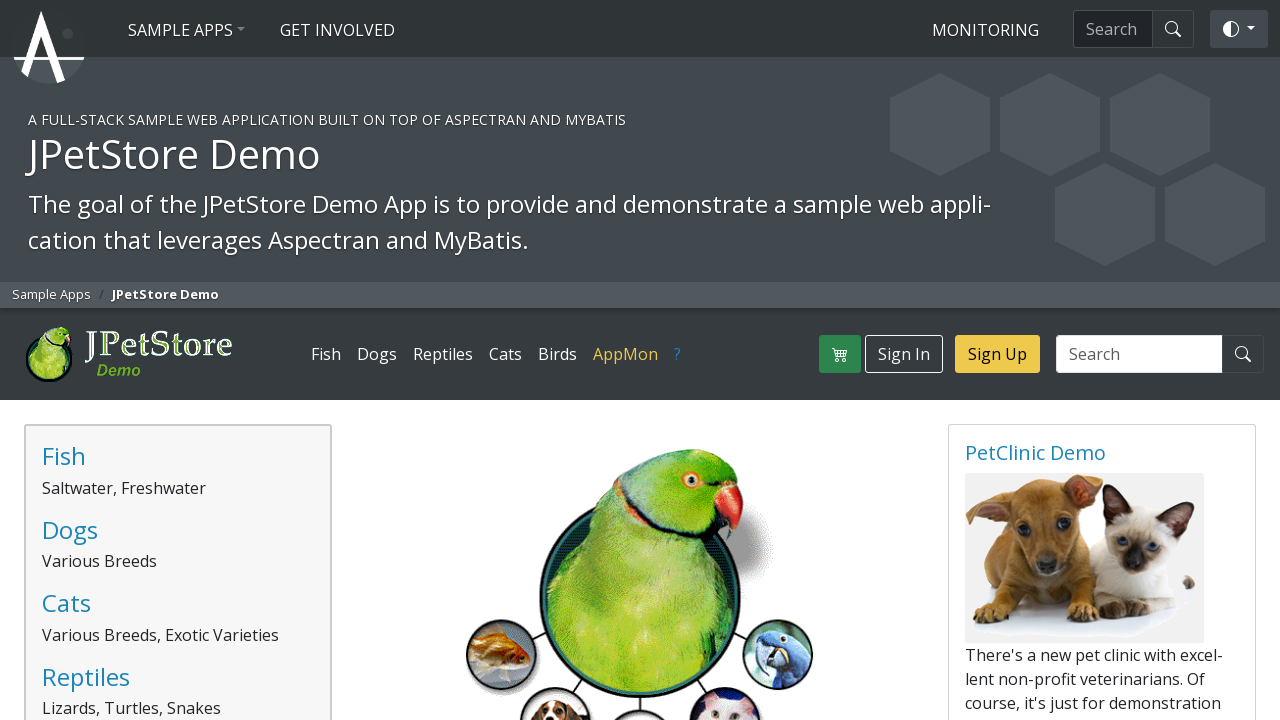

Images loaded on the page
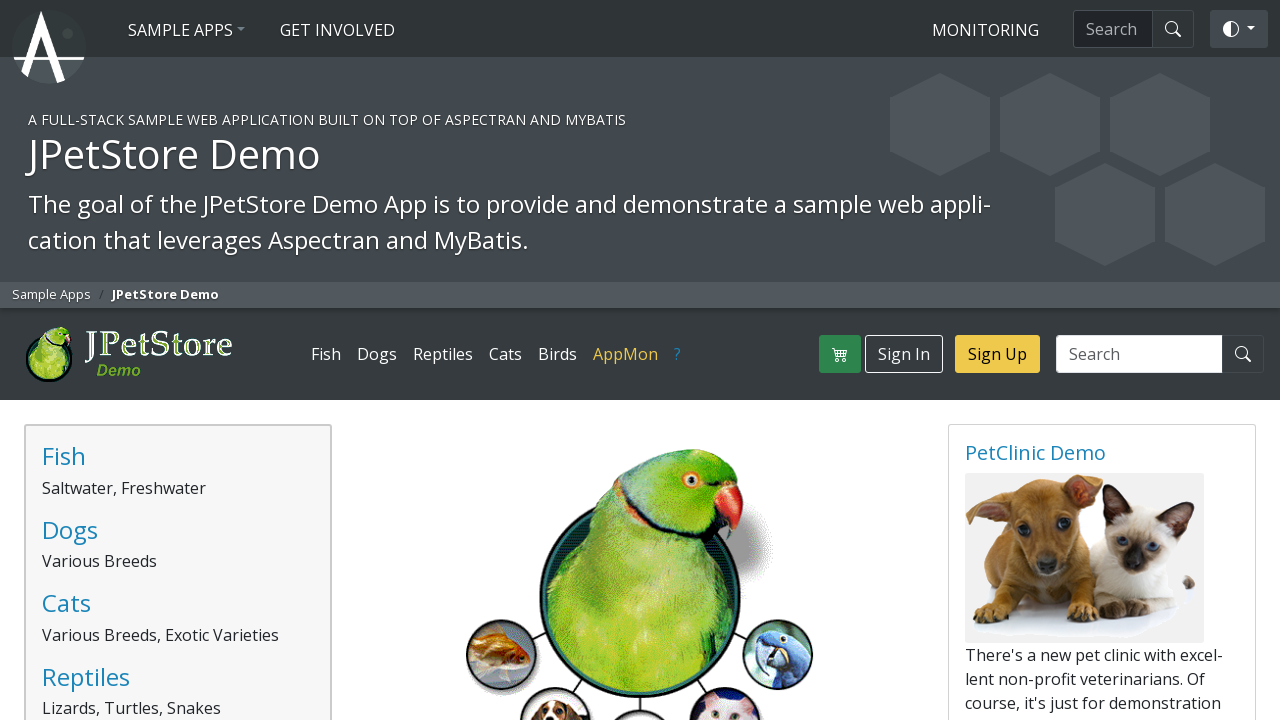

Found 3 image element(s) on the page
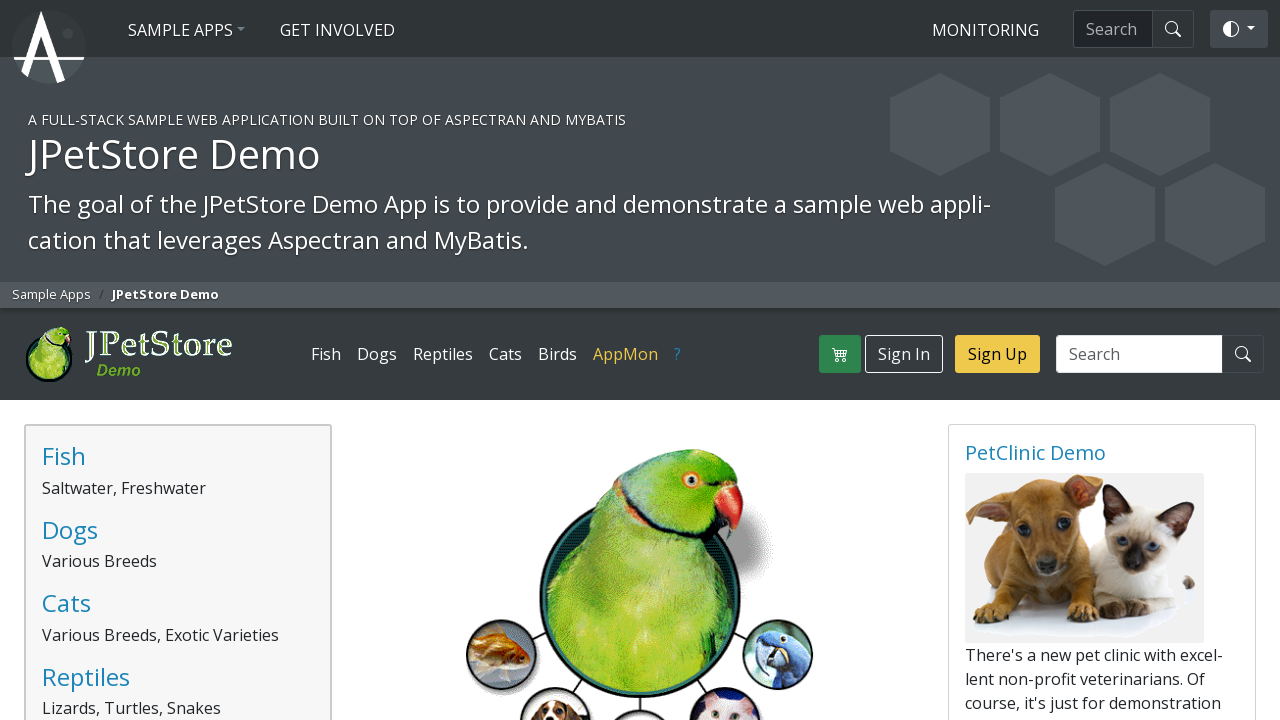

Assertion passed: at least one image is present on the homepage
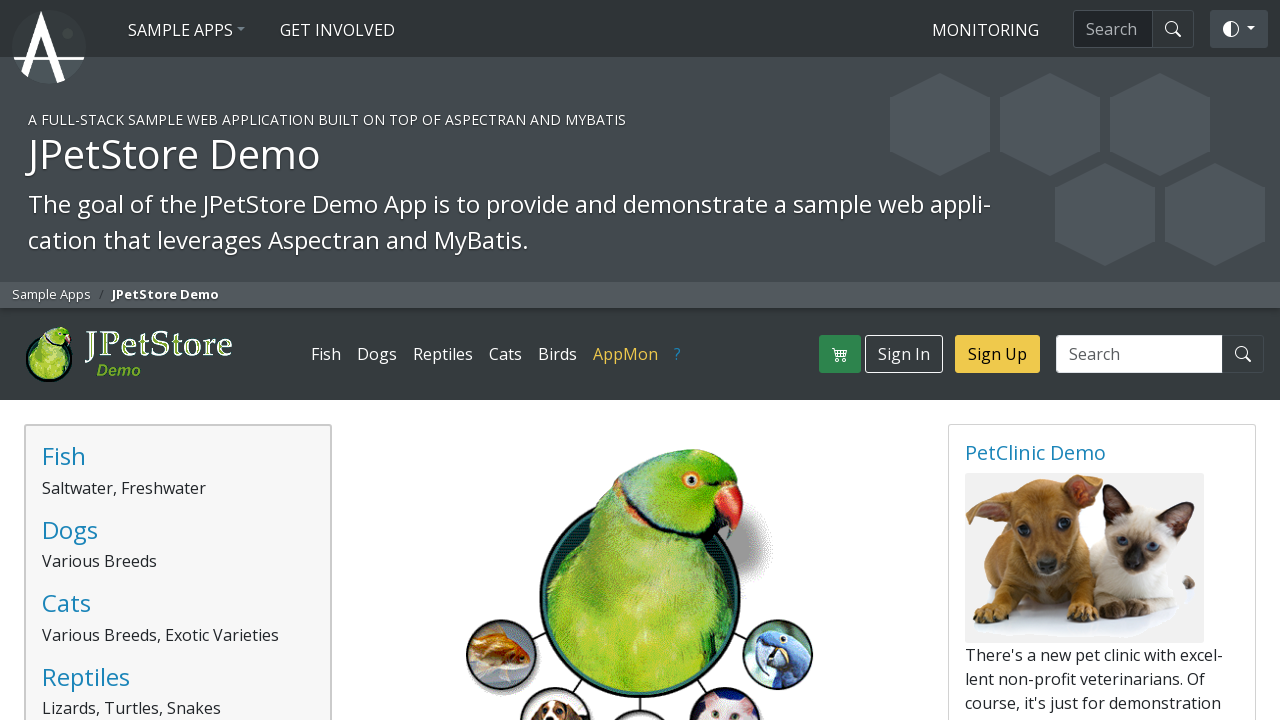

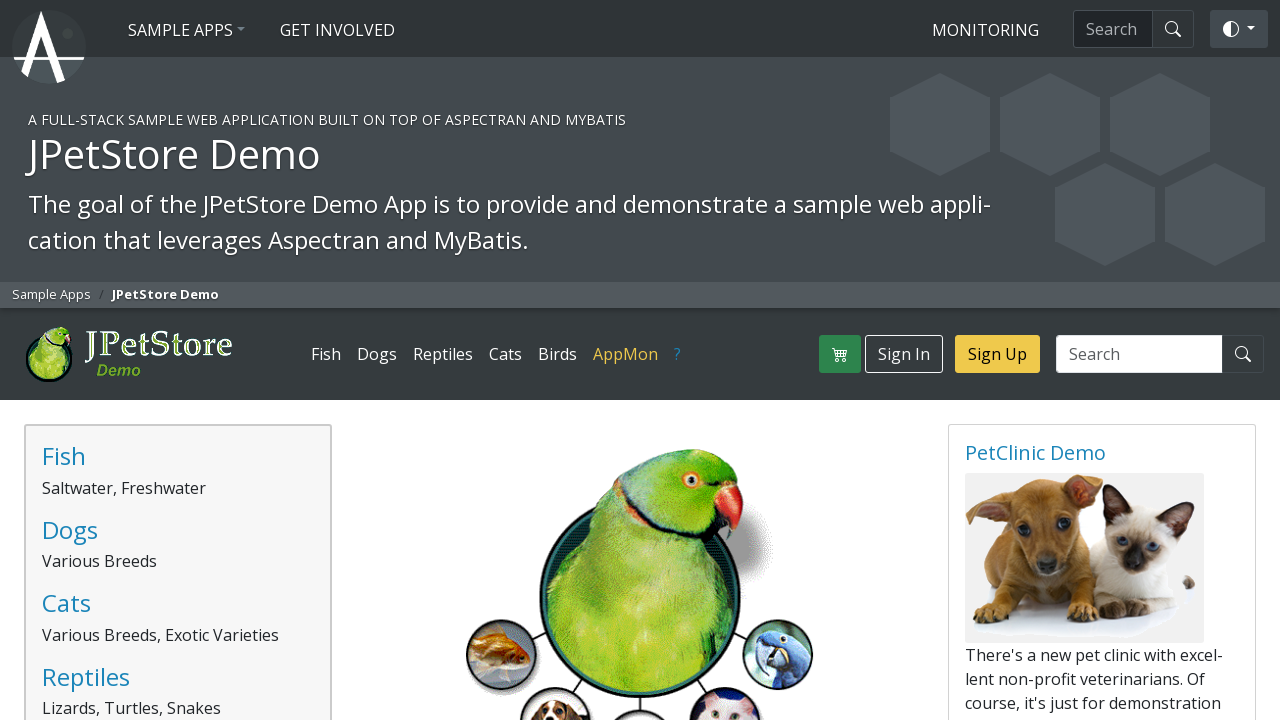